Tests the remove checkbox functionality by clicking the Remove button, waiting for the loading bar to disappear, and verifying the checkbox is no longer displayed and the "It's gone!" message appears.

Starting URL: https://practice.cydeo.com/dynamic_controls

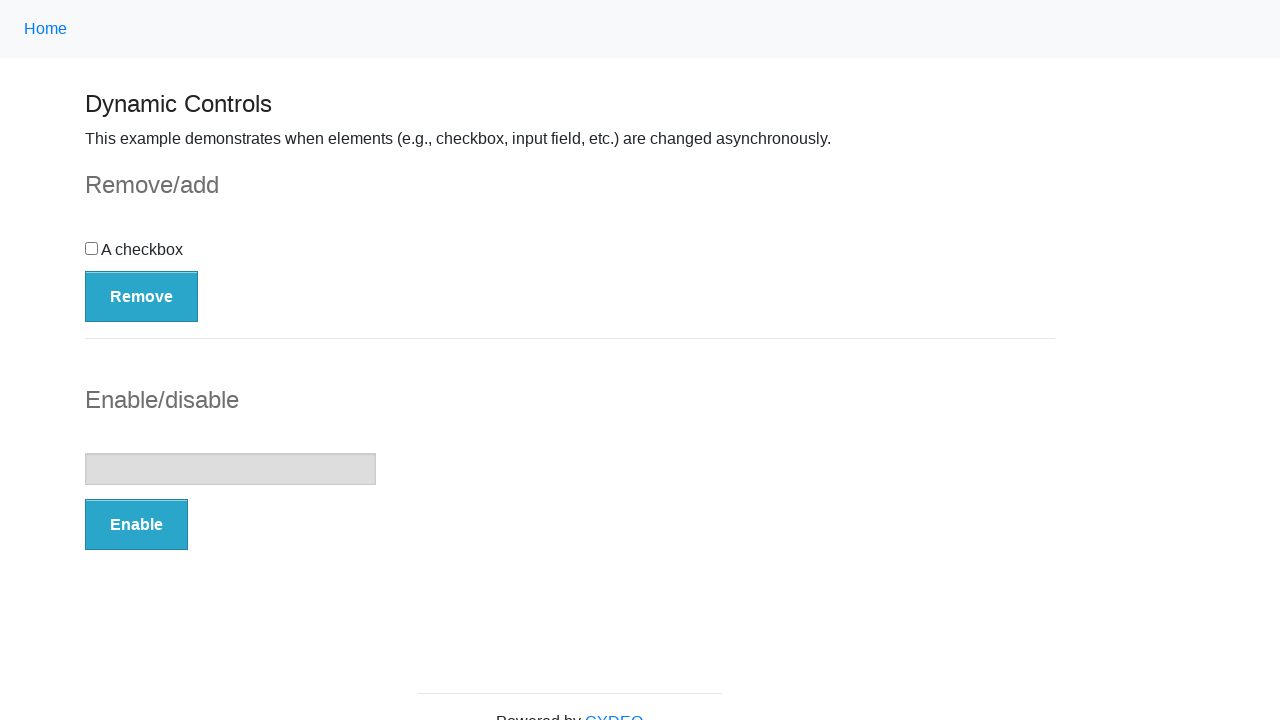

Clicked the Remove button at (142, 296) on button:has-text('Remove')
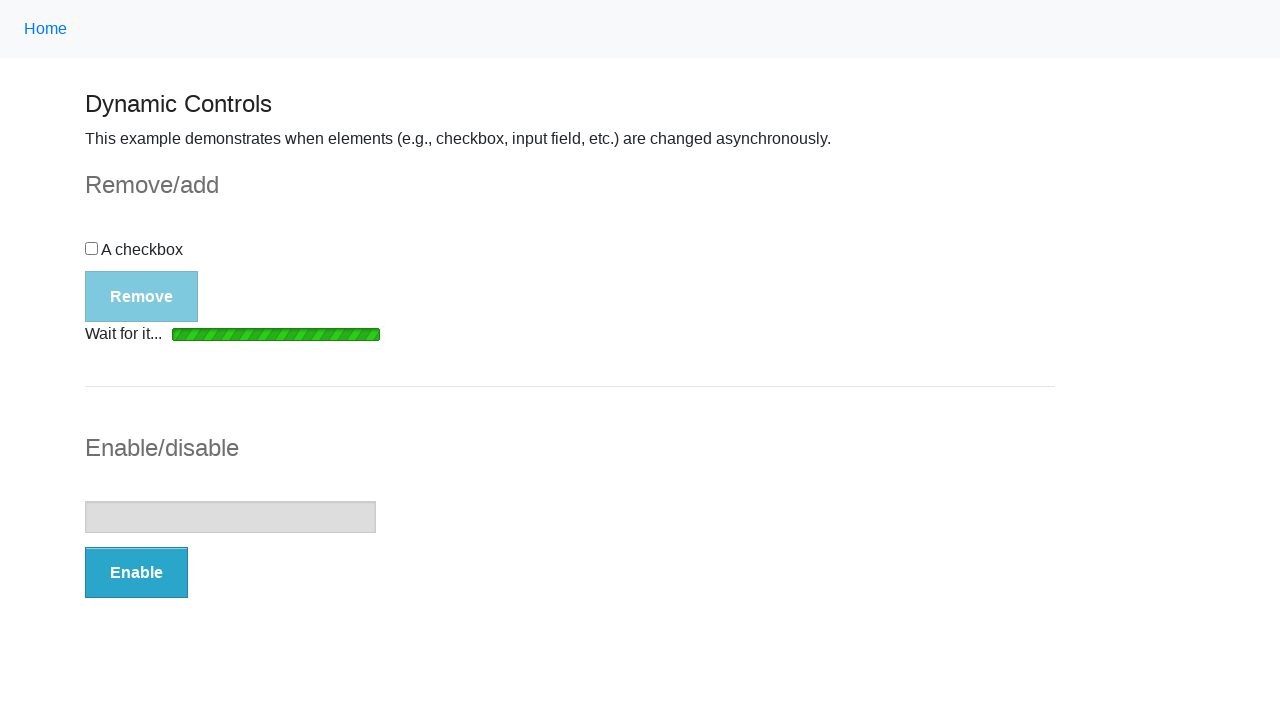

Loading bar disappeared
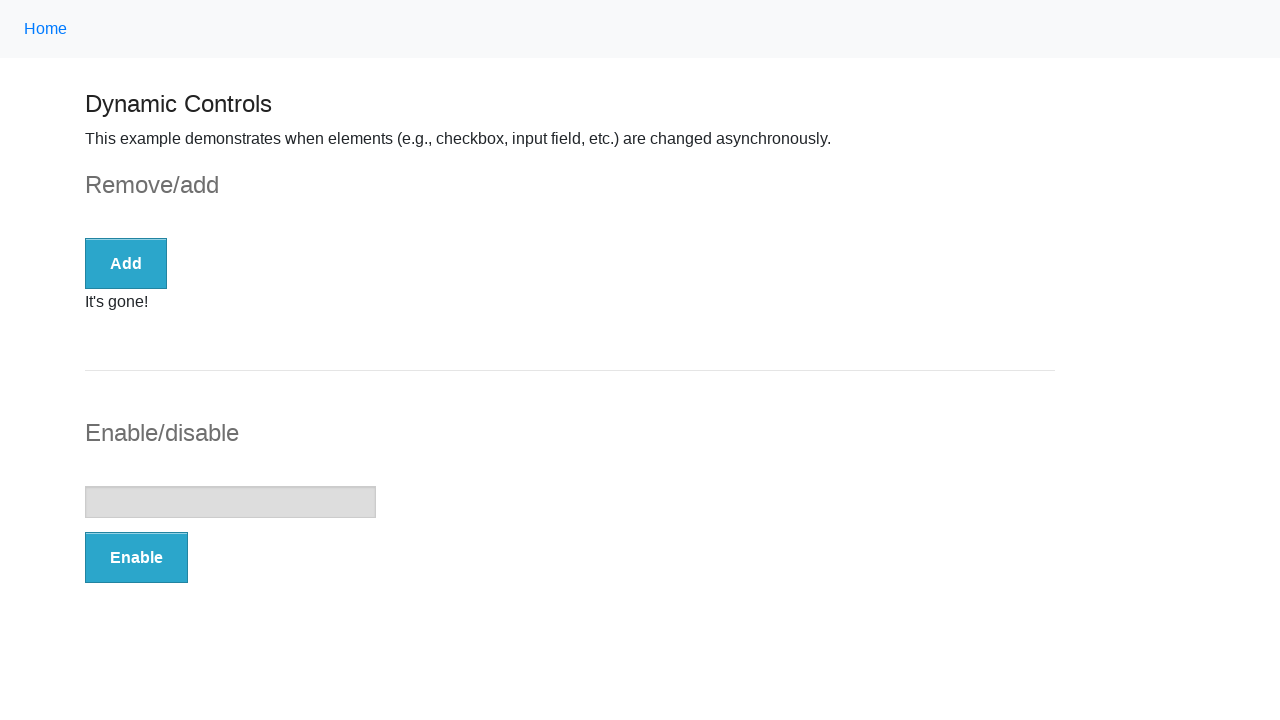

Verified checkbox is no longer displayed
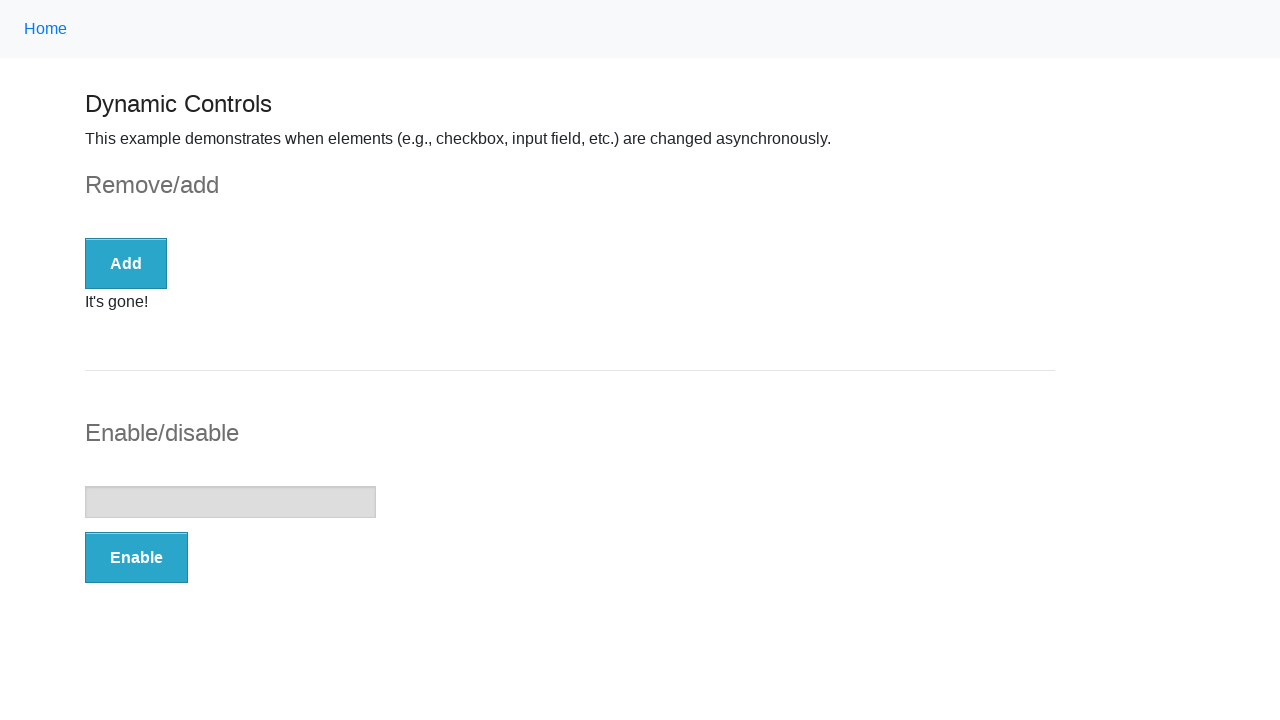

Verified "It's gone!" message is displayed
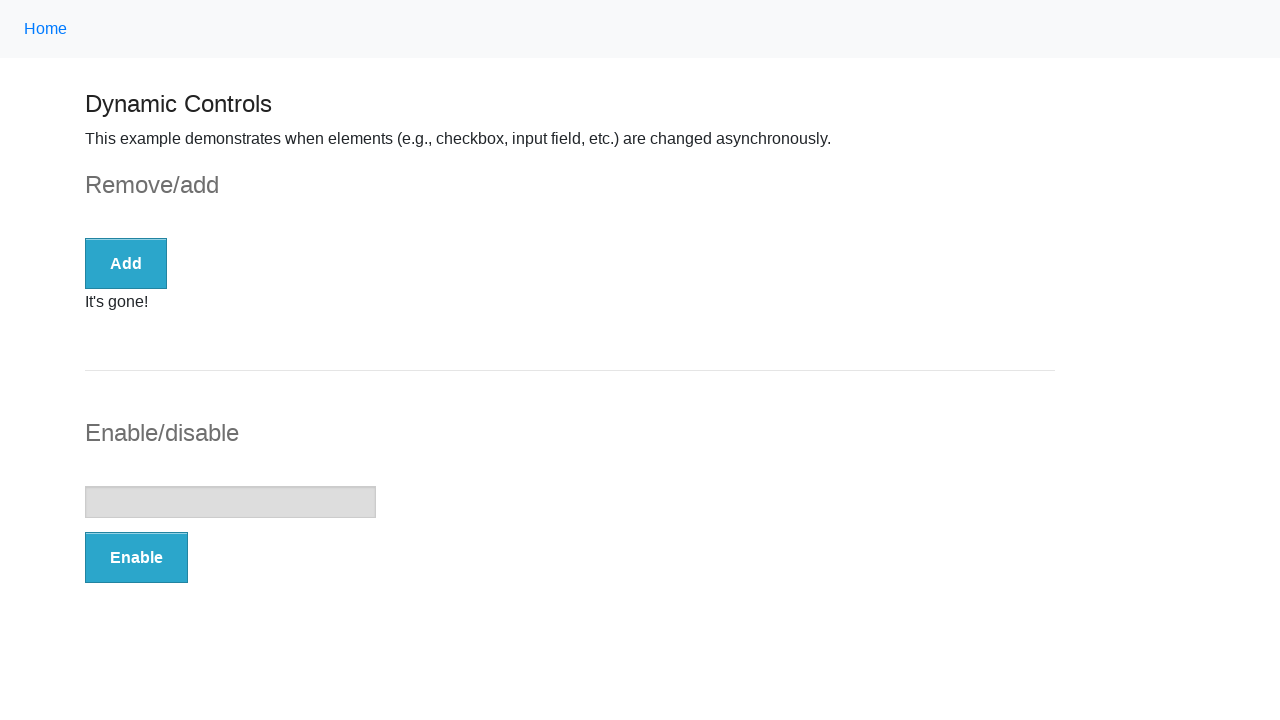

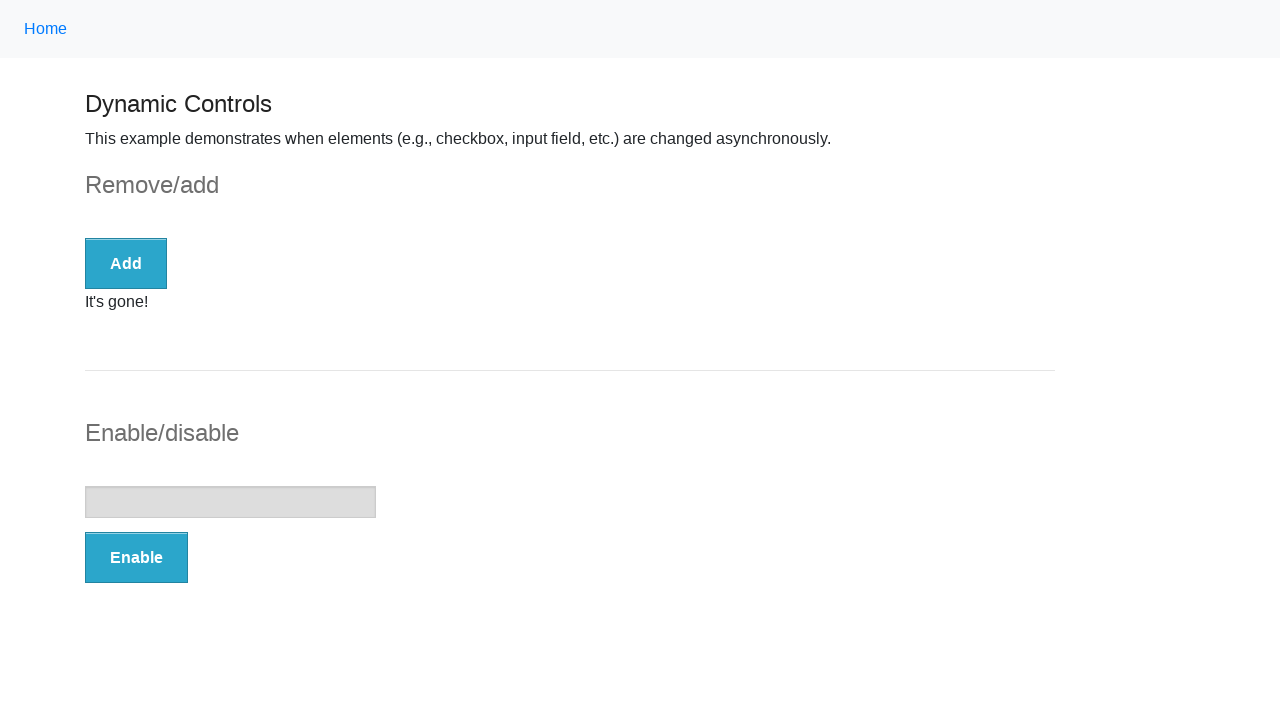